Tests window/tab switching functionality by clicking a link that opens a new tab and verifying multiple windows are present

Starting URL: https://www.letskodeit.com/practice

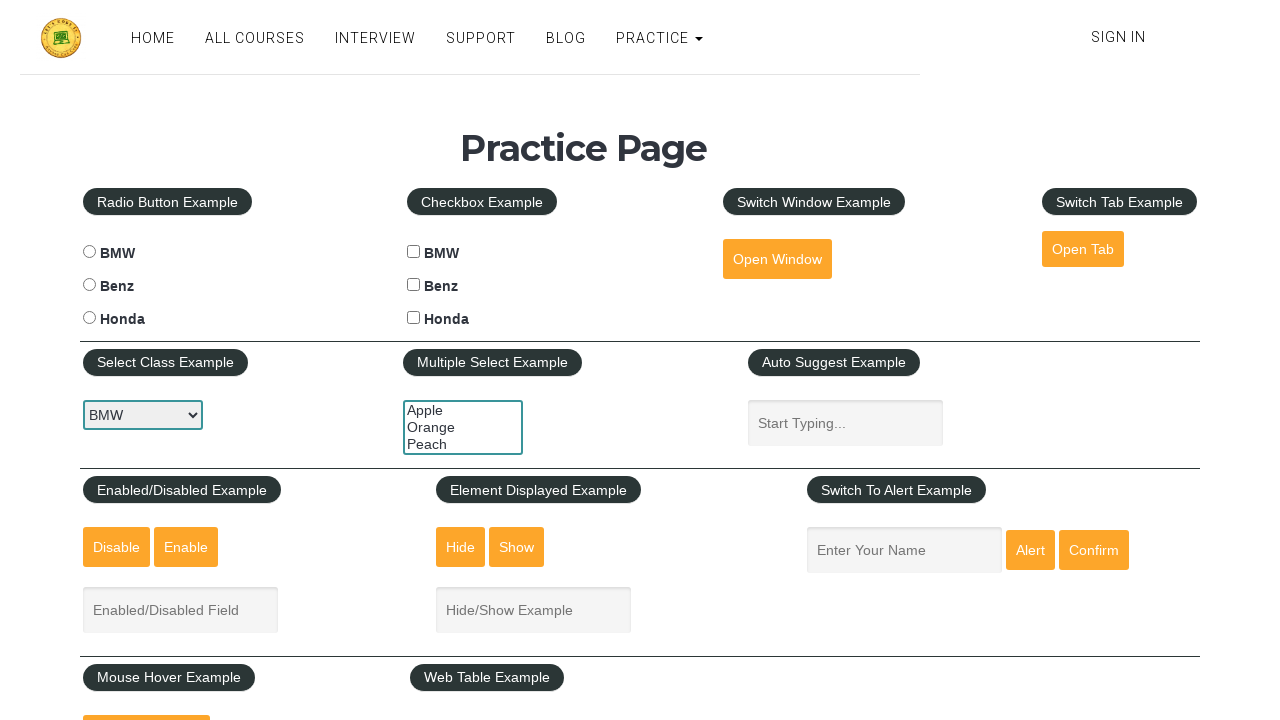

Clicked 'Open Tab' button to open a new tab at (1083, 249) on #opentab
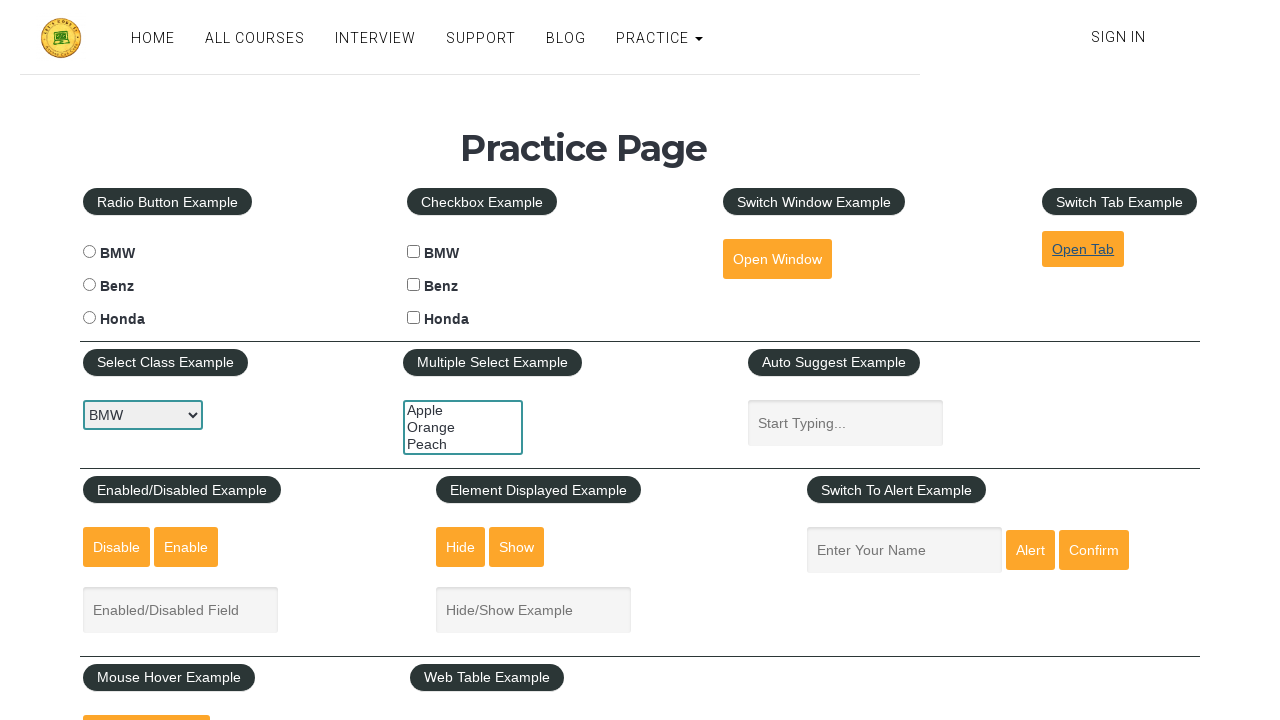

New page/tab opened and reference obtained
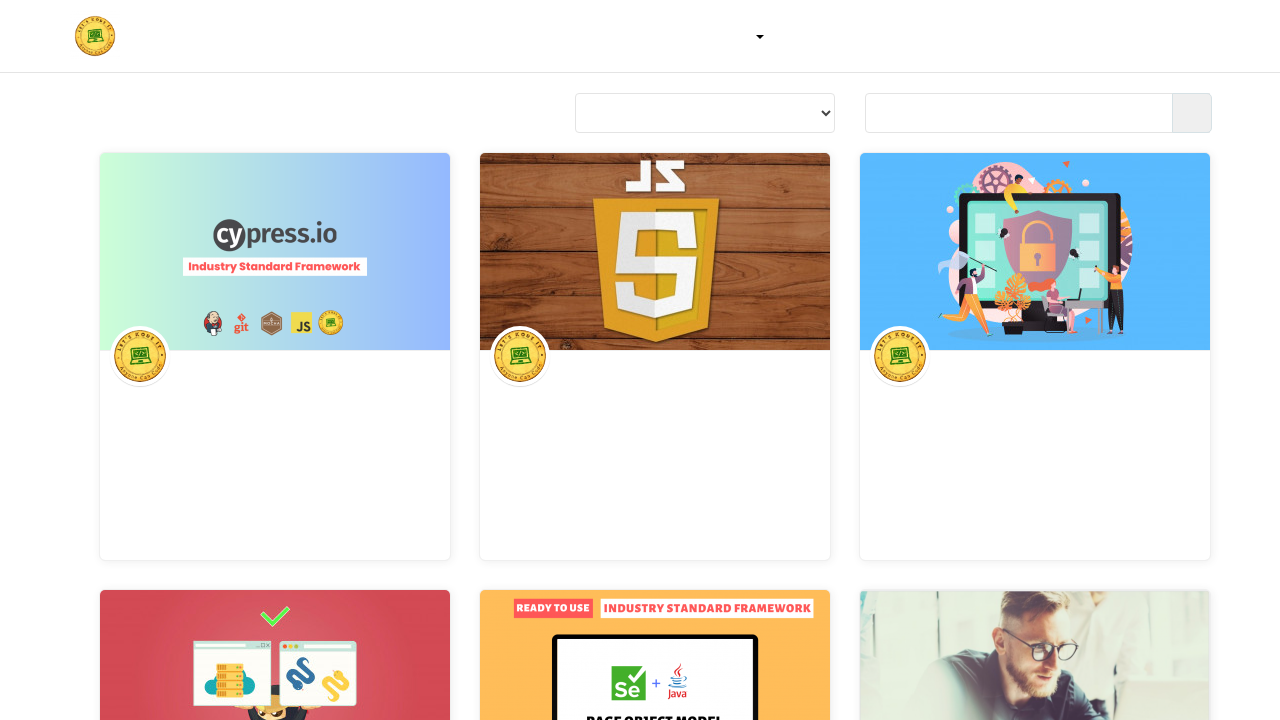

New page finished loading
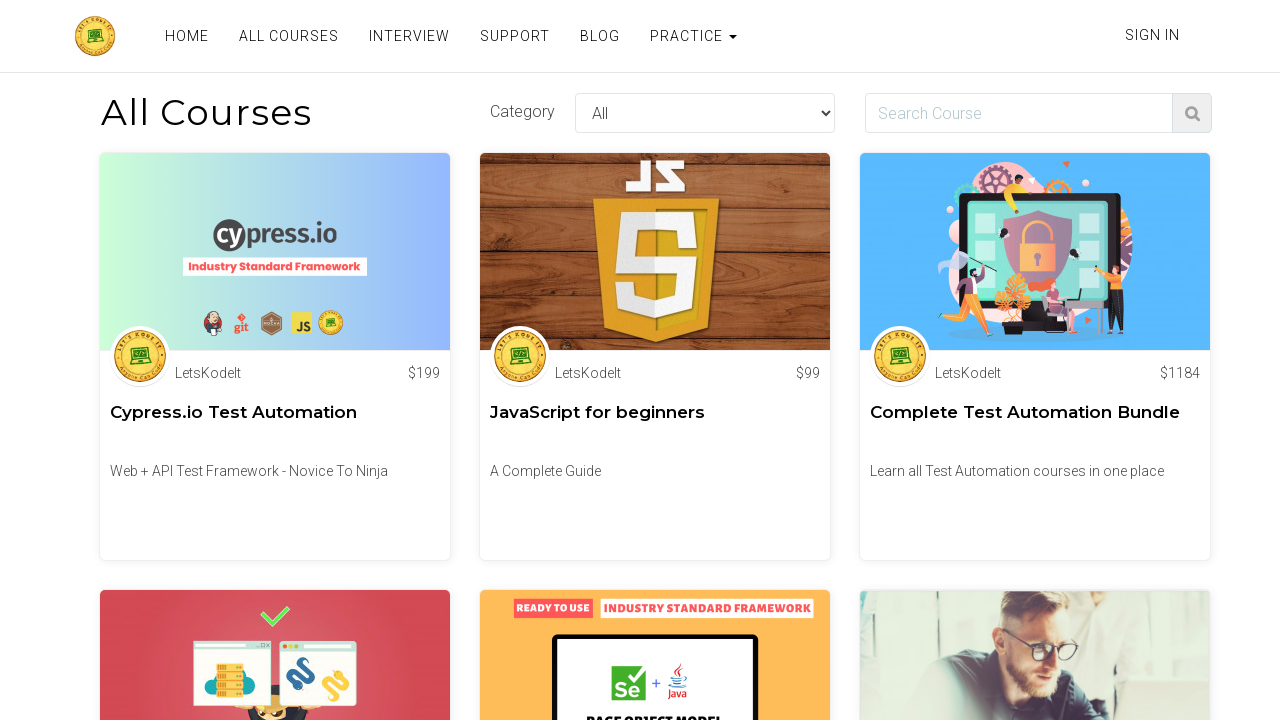

Verified that 2 pages are open in the context
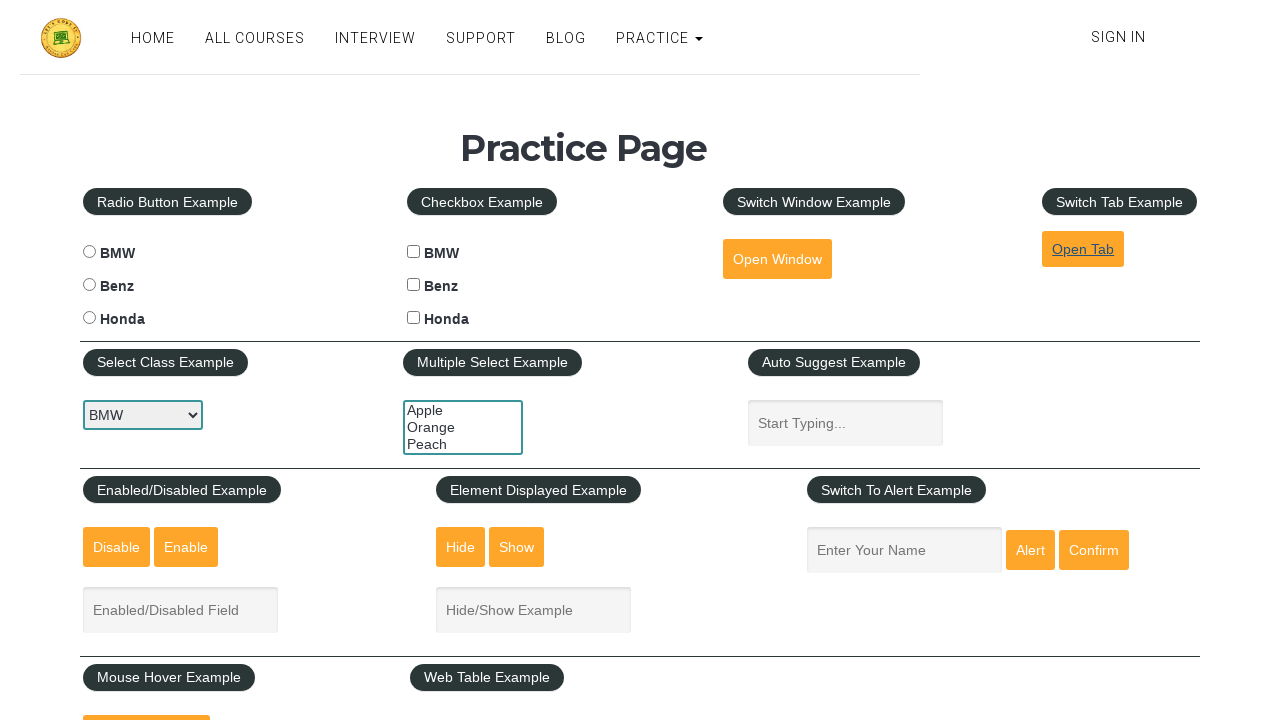

Switched back to original page
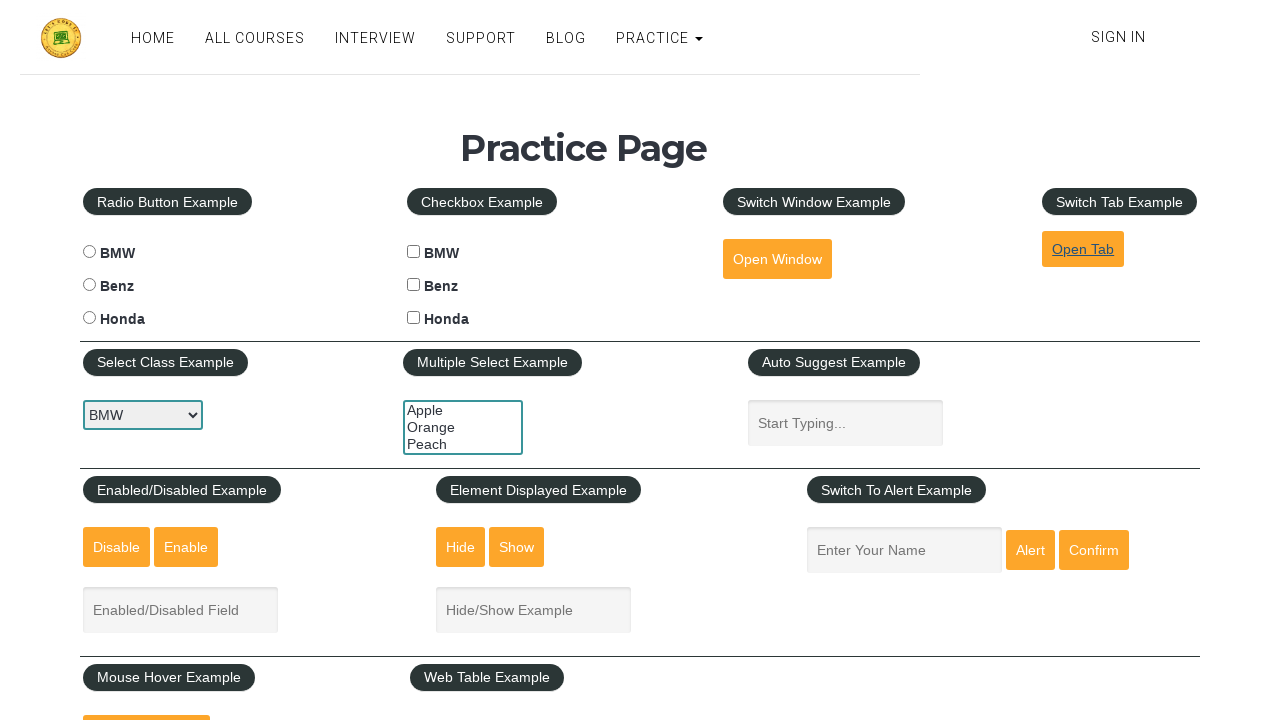

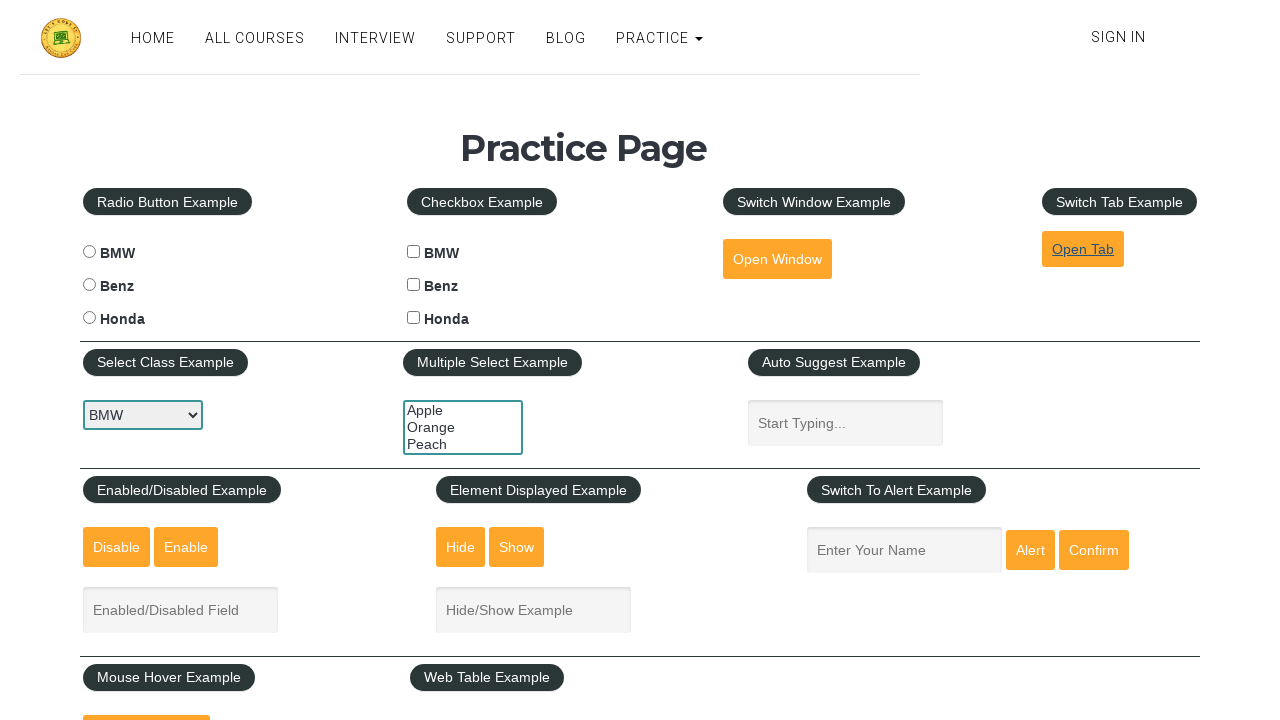